Tests calendar date selection by setting a date value using JavaScript execution on a date picker element

Starting URL: http://seleniumpractise.blogspot.com/2016/08/how-to-handle-calendar-in-selenium.html

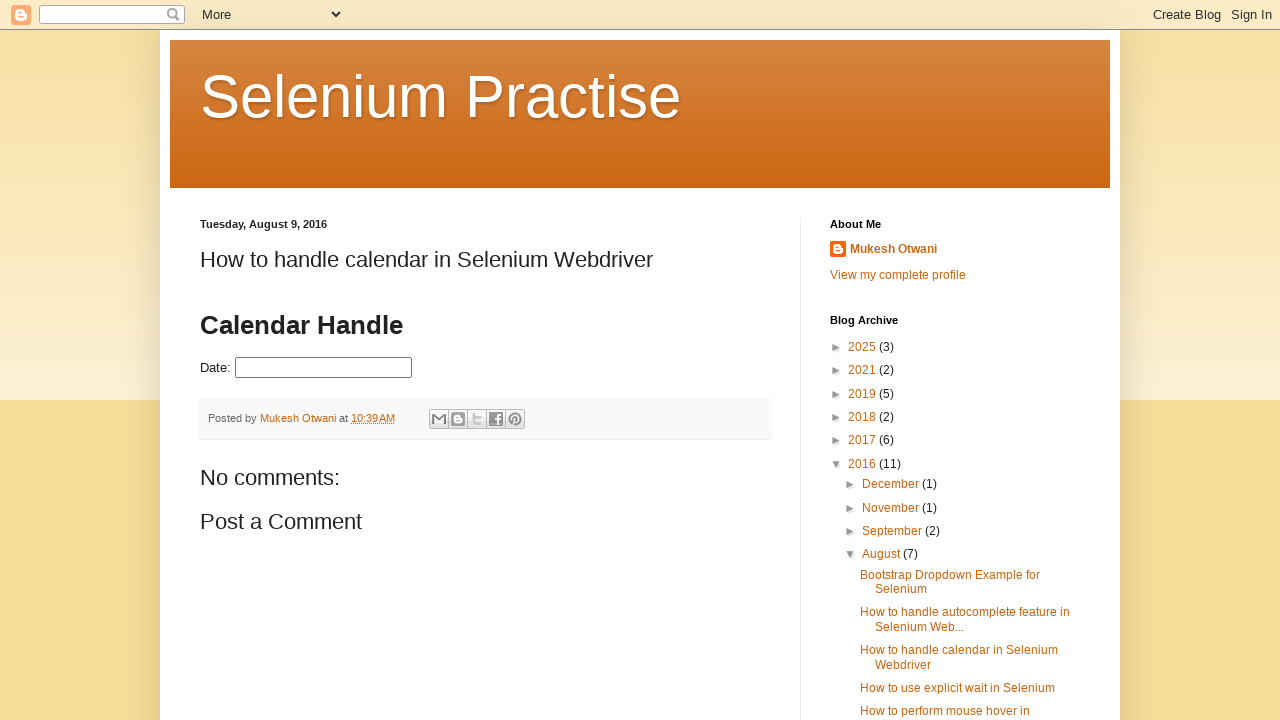

Navigated to calendar date picker test page
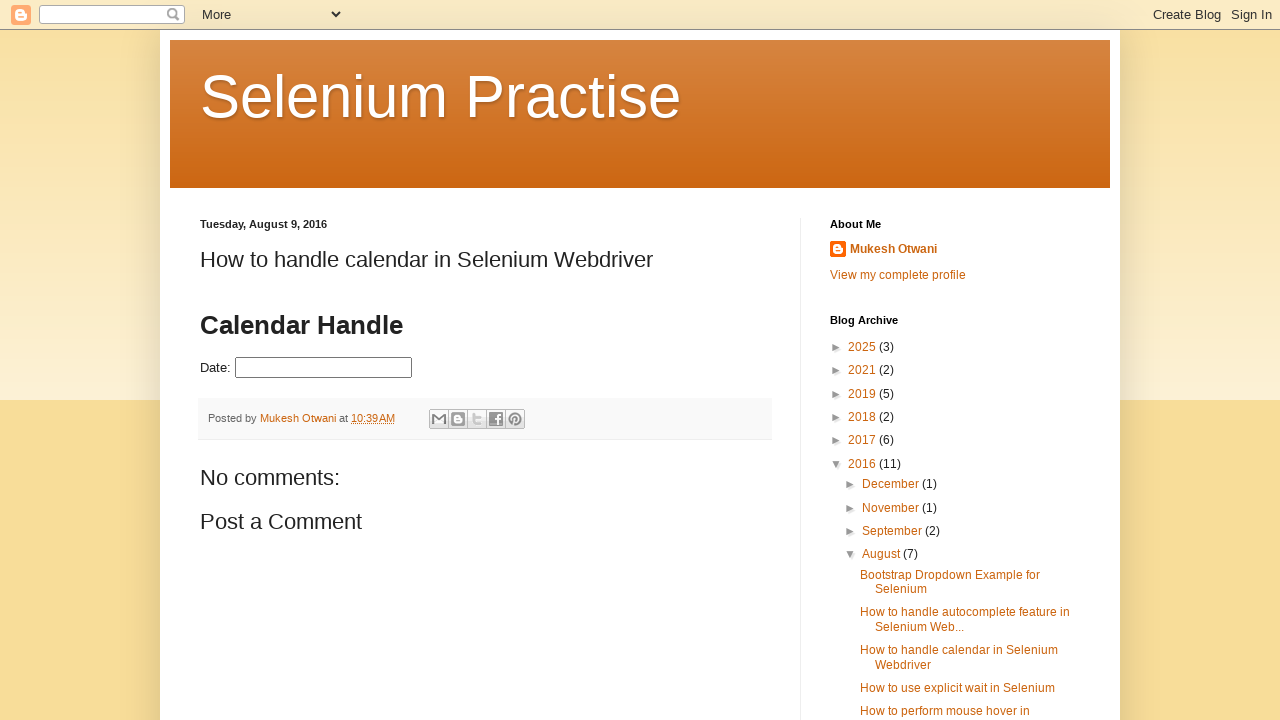

Set date picker value to 11-06-2020 using JavaScript execution
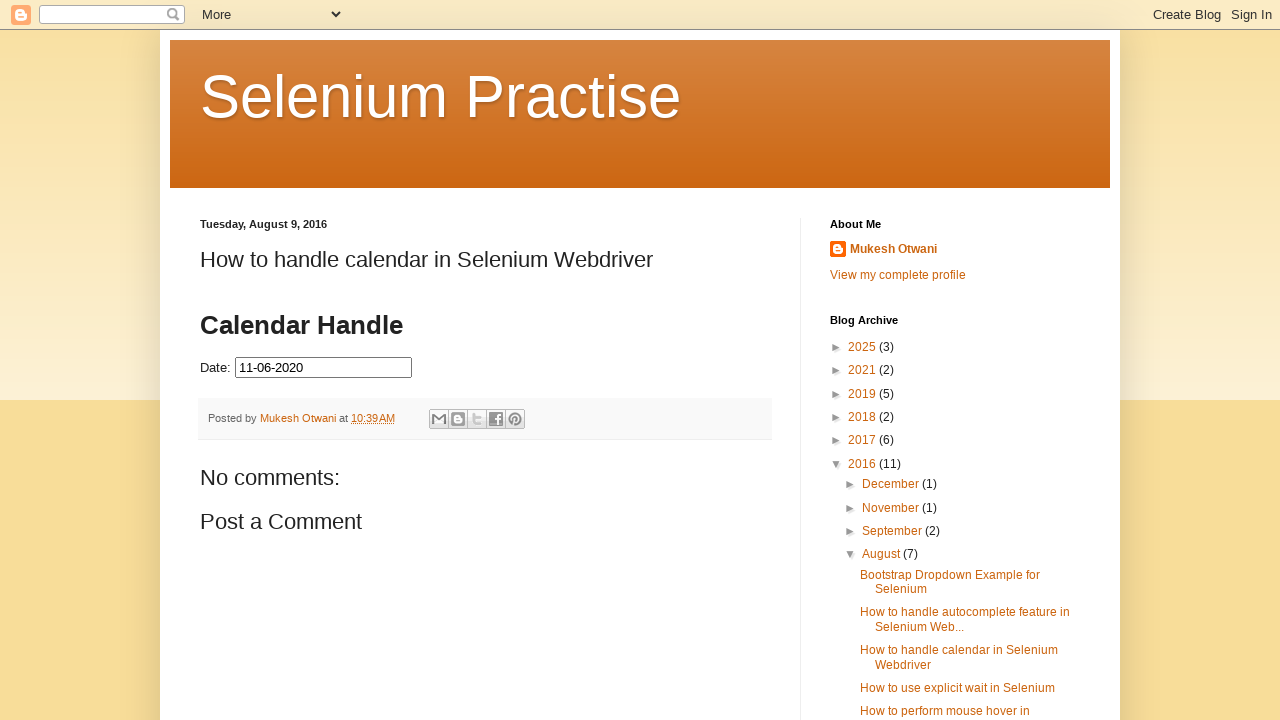

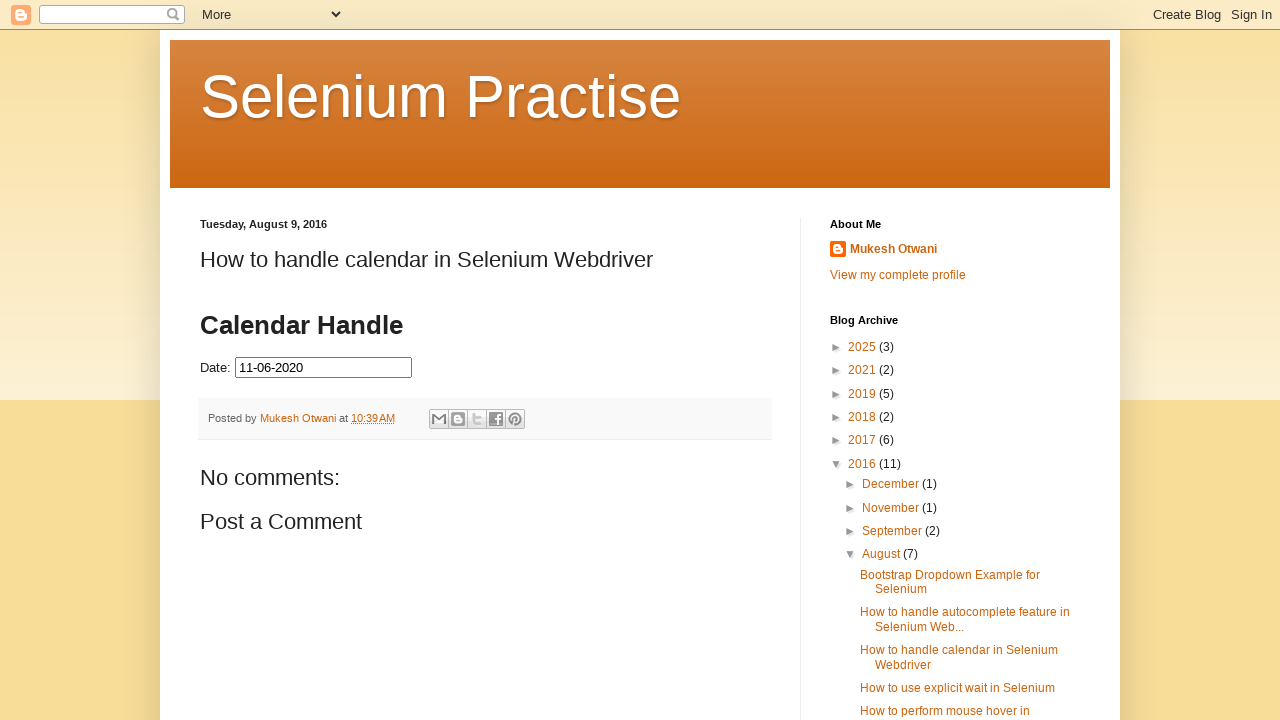